Tests nested iframe navigation by switching between outer and inner frames and filling a text input field

Starting URL: https://demo.automationtesting.in/Frames.html

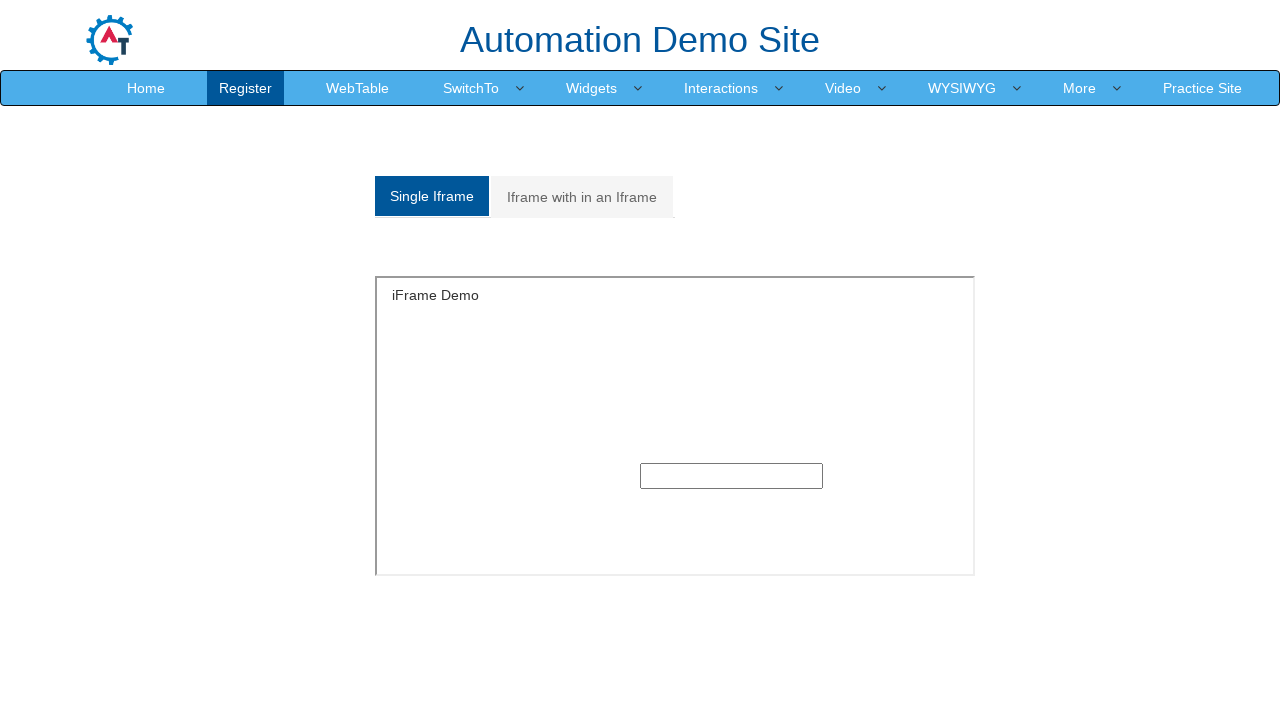

Clicked on 'Iframe with in an Iframe' tab at (582, 197) on xpath=//a[text()='Iframe with in an Iframe']
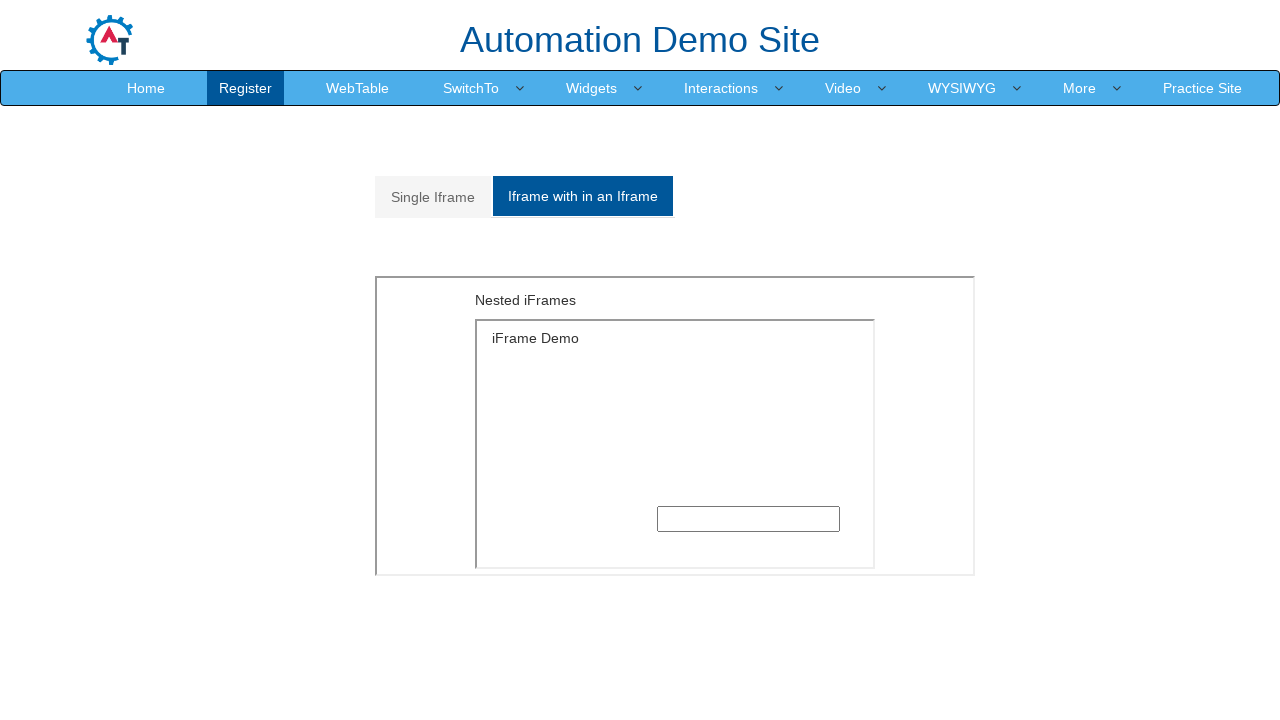

Located outer iframe element
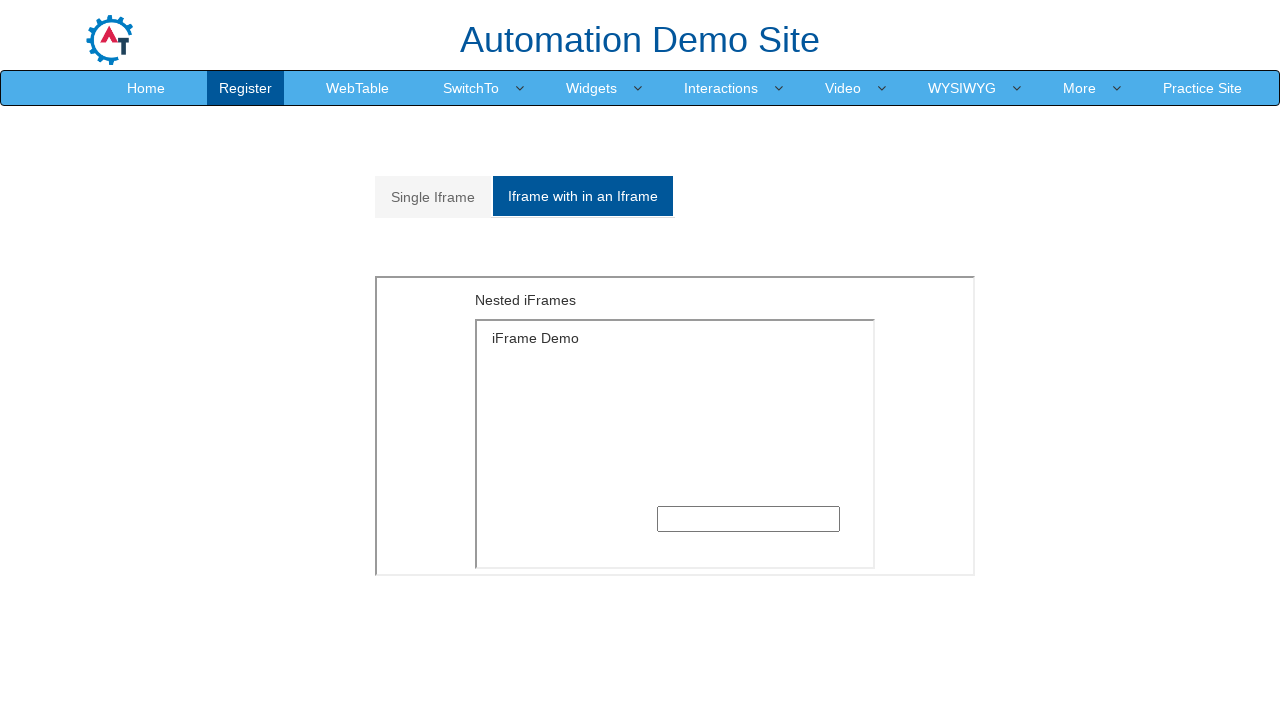

Located inner iframe within outer frame
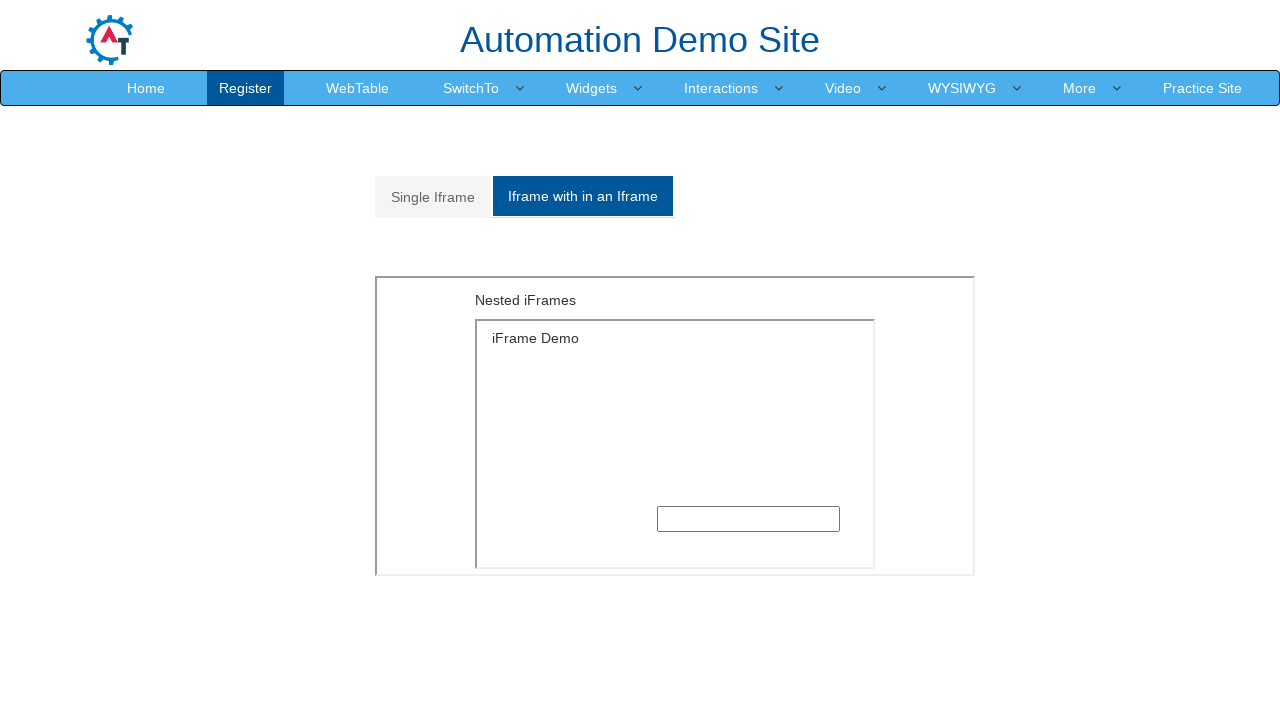

Filled text input field in inner iframe with 'iframe' on xpath=//div[@id='Multiple']//iframe >> internal:control=enter-frame >> xpath=/ht
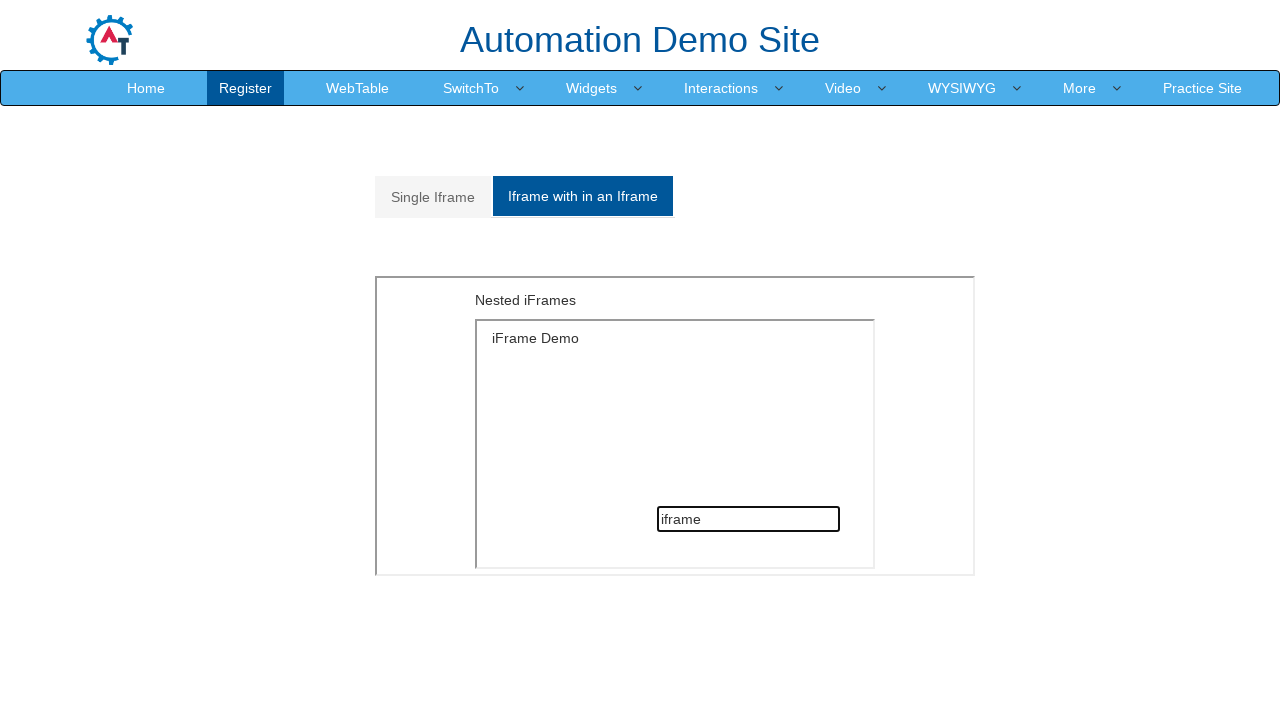

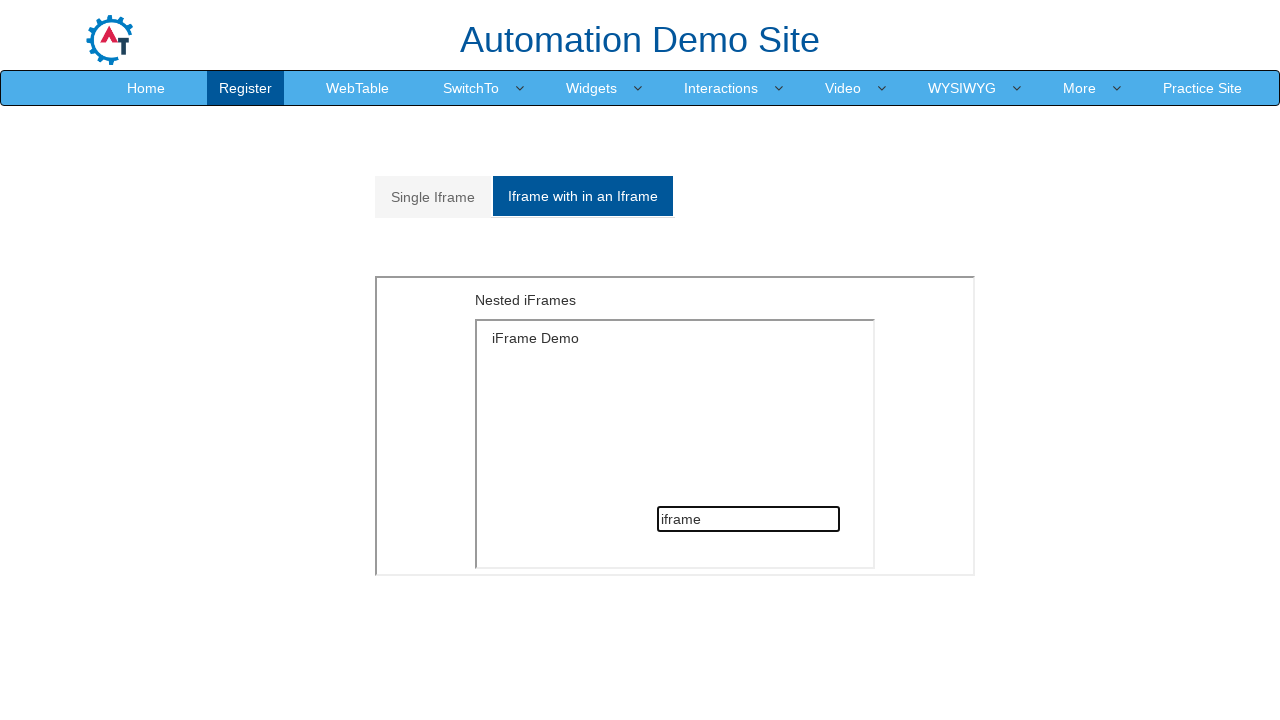